Tests the Python.org search functionality by entering "pycon" in the search box, submitting the form, and verifying that results are found.

Starting URL: http://www.python.org

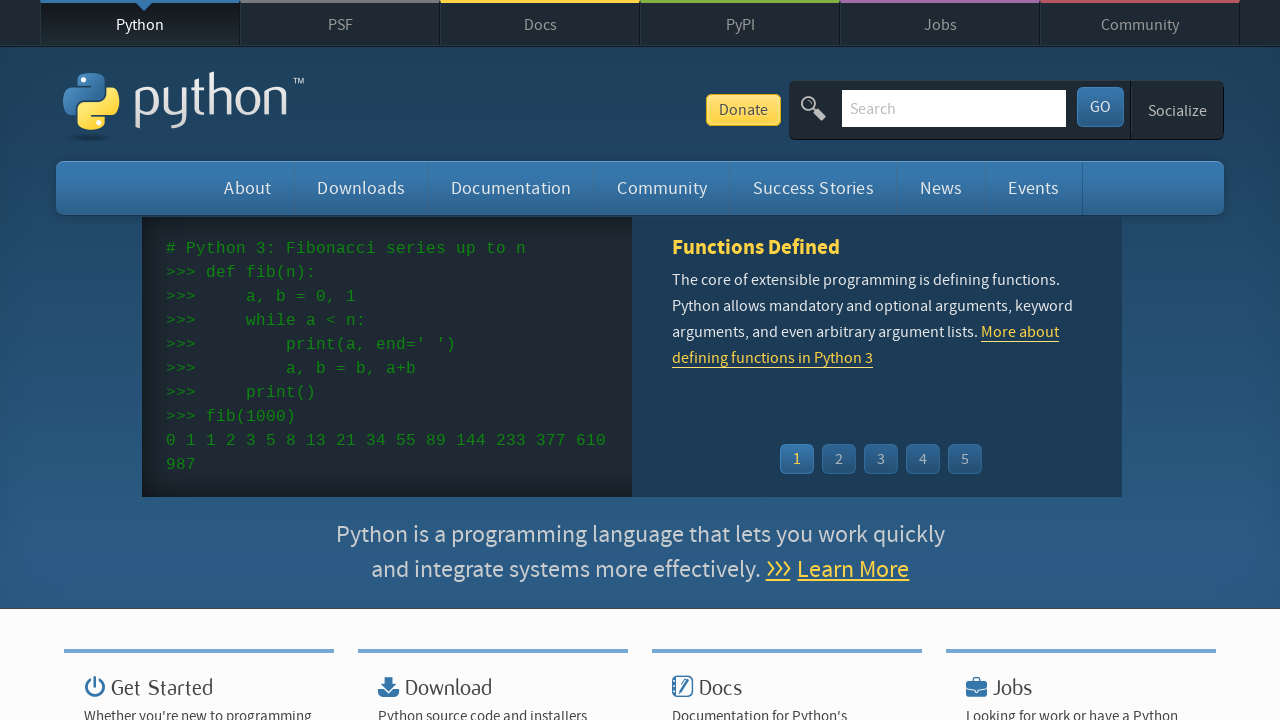

Verified 'Python' is in the page title
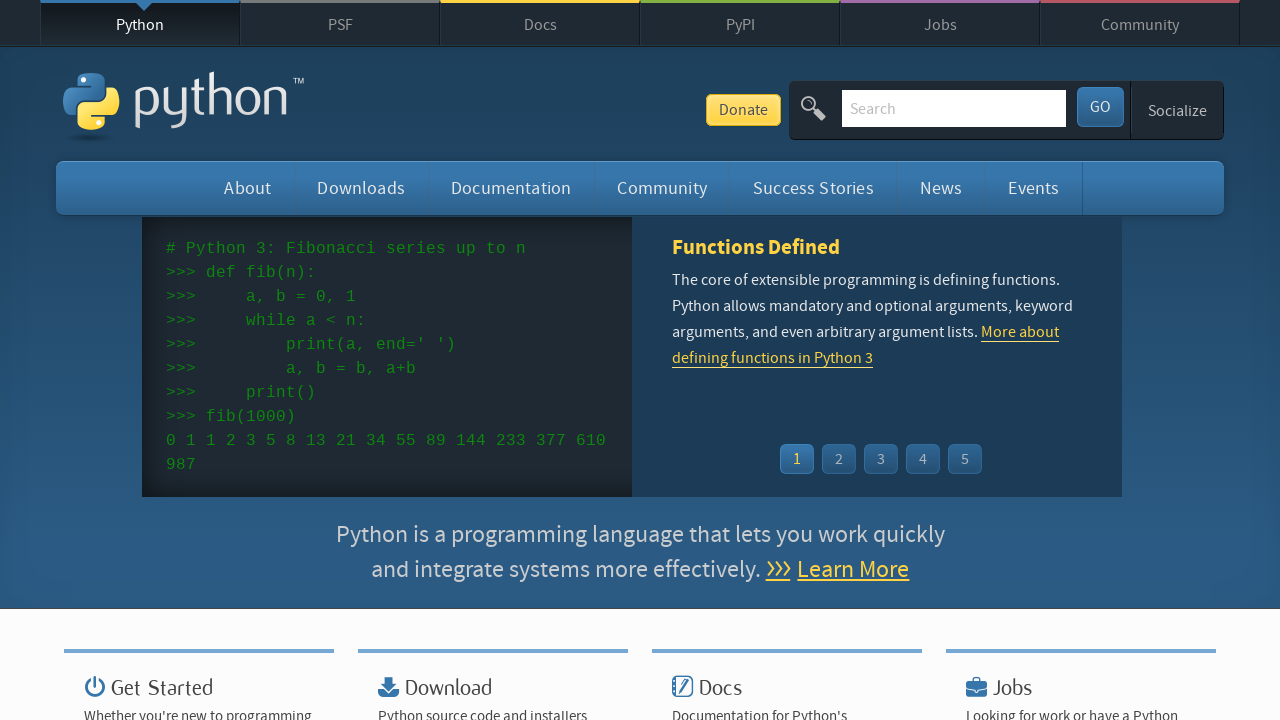

Filled search box with 'pycon' on input[name='q']
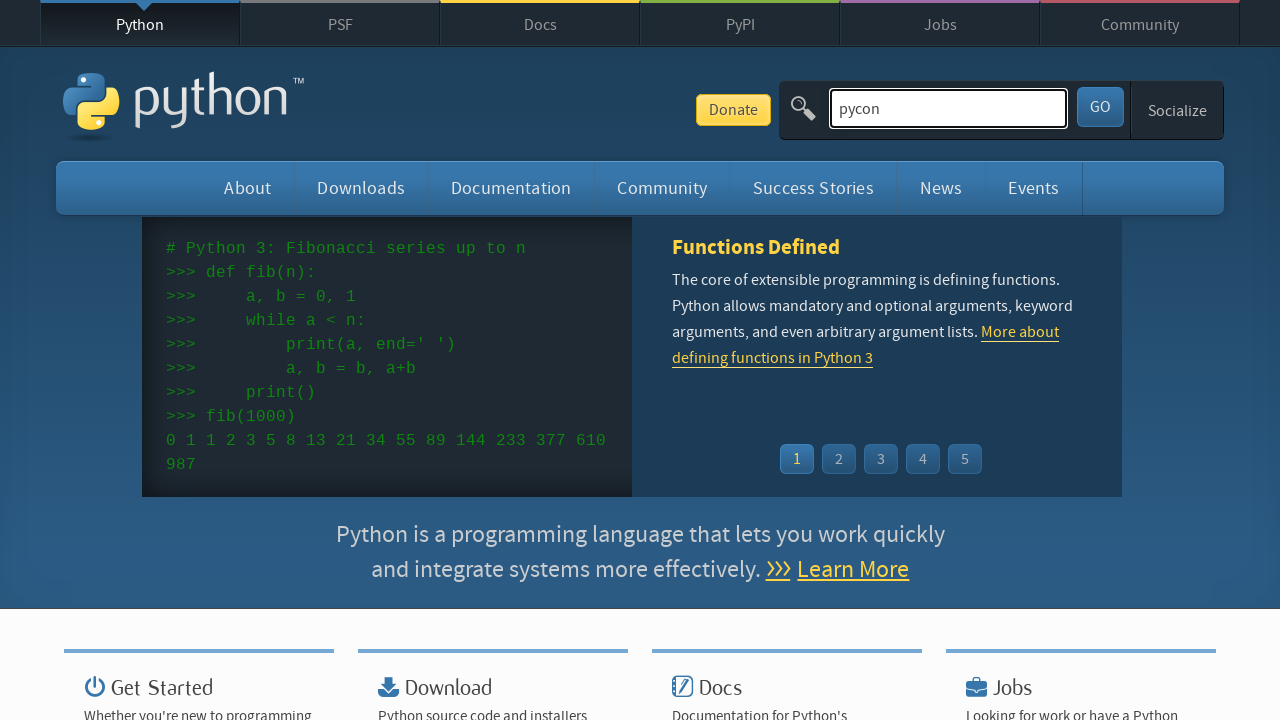

Pressed Enter to submit search form on input[name='q']
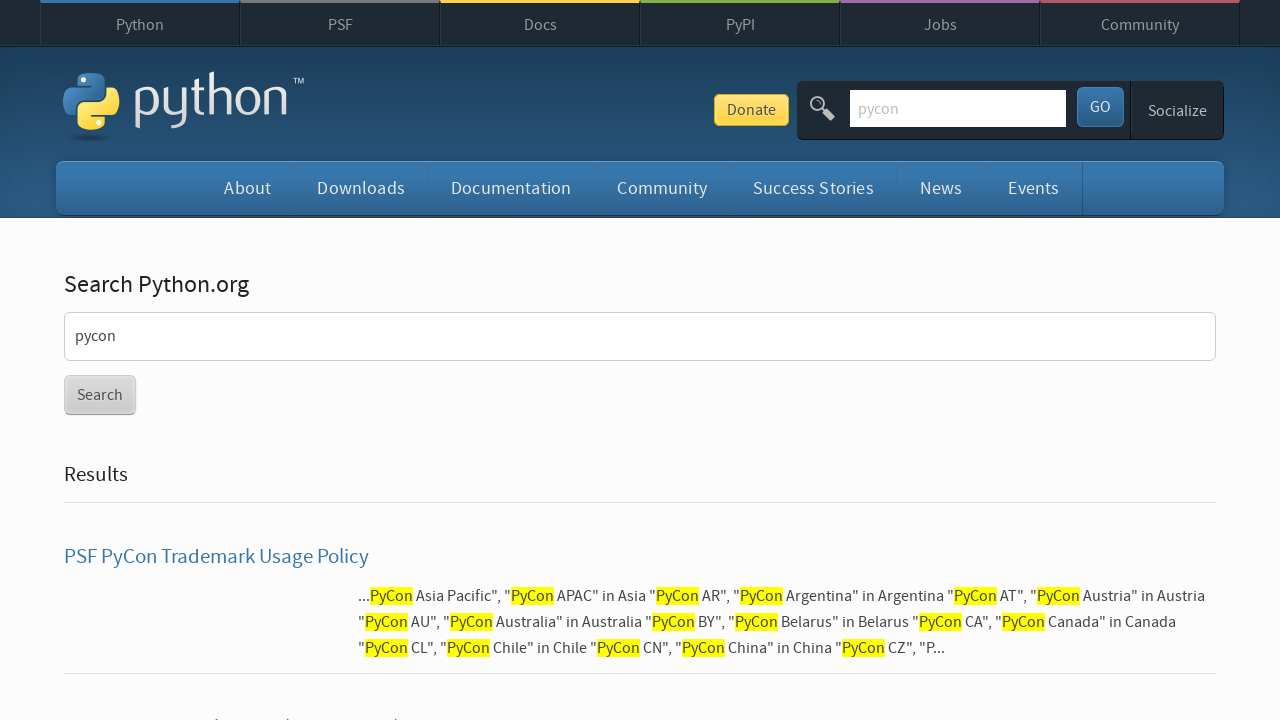

Waited for search results page to load
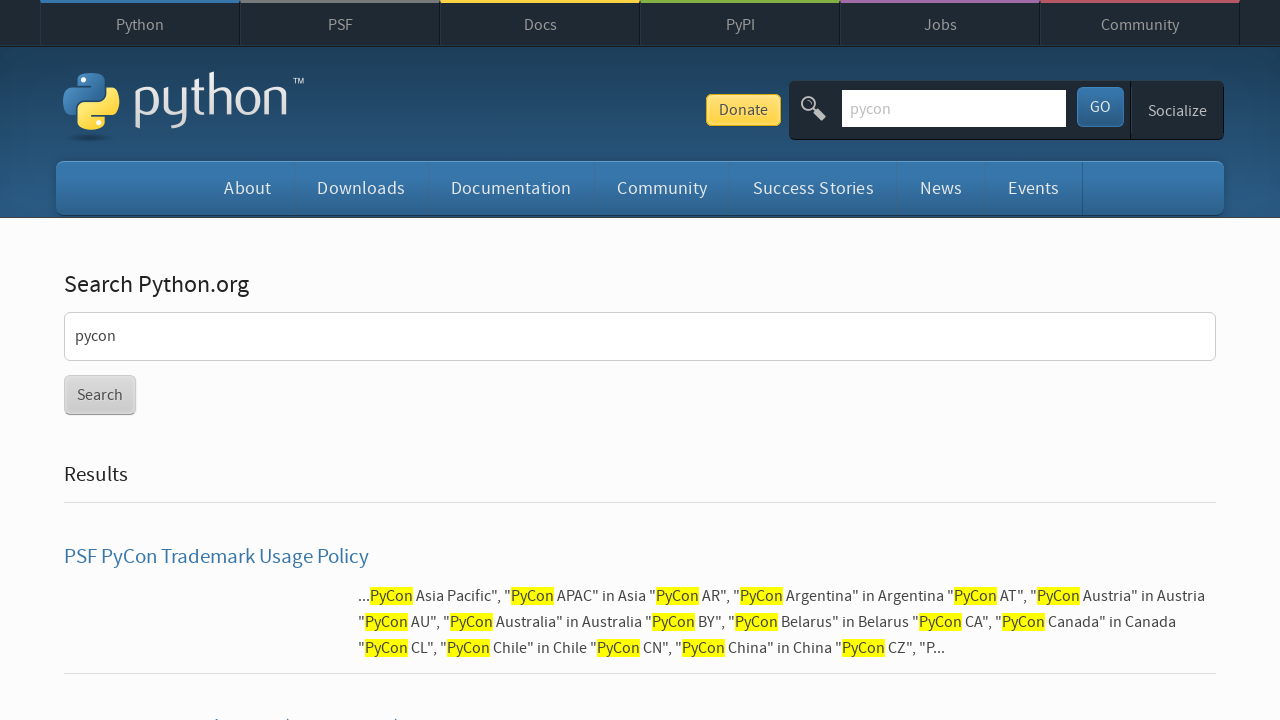

Verified search results were found for 'pycon'
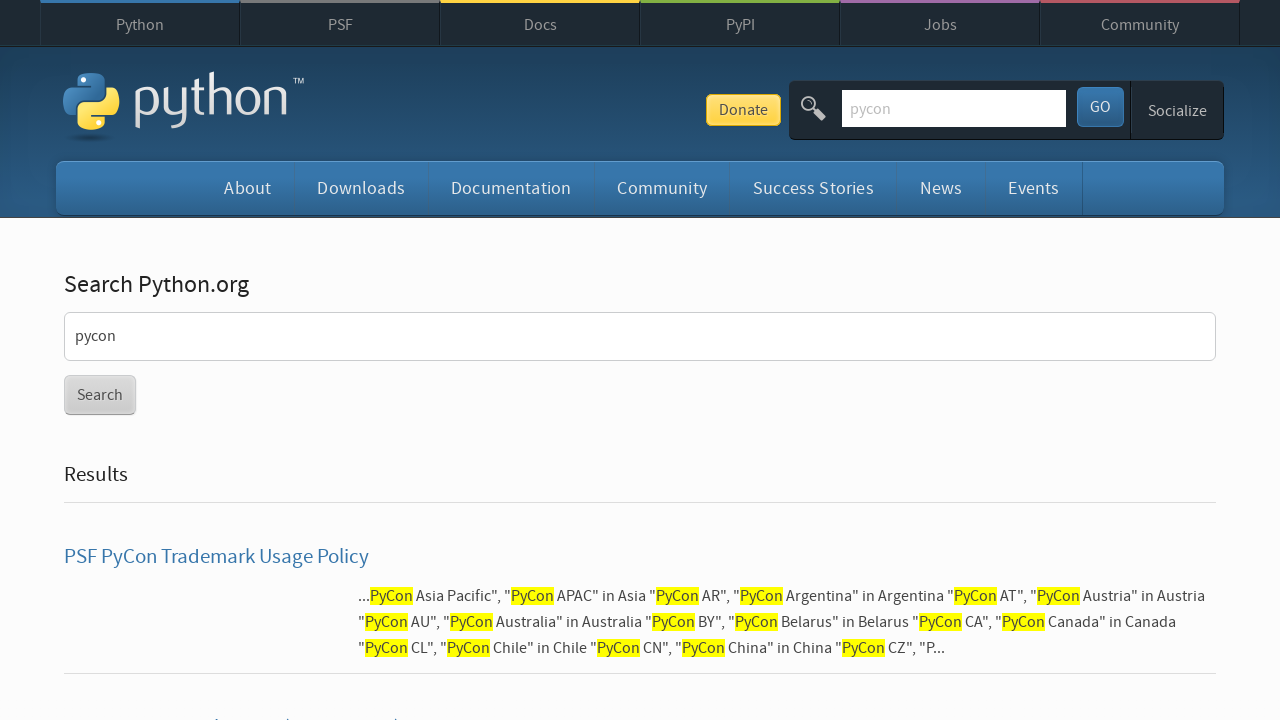

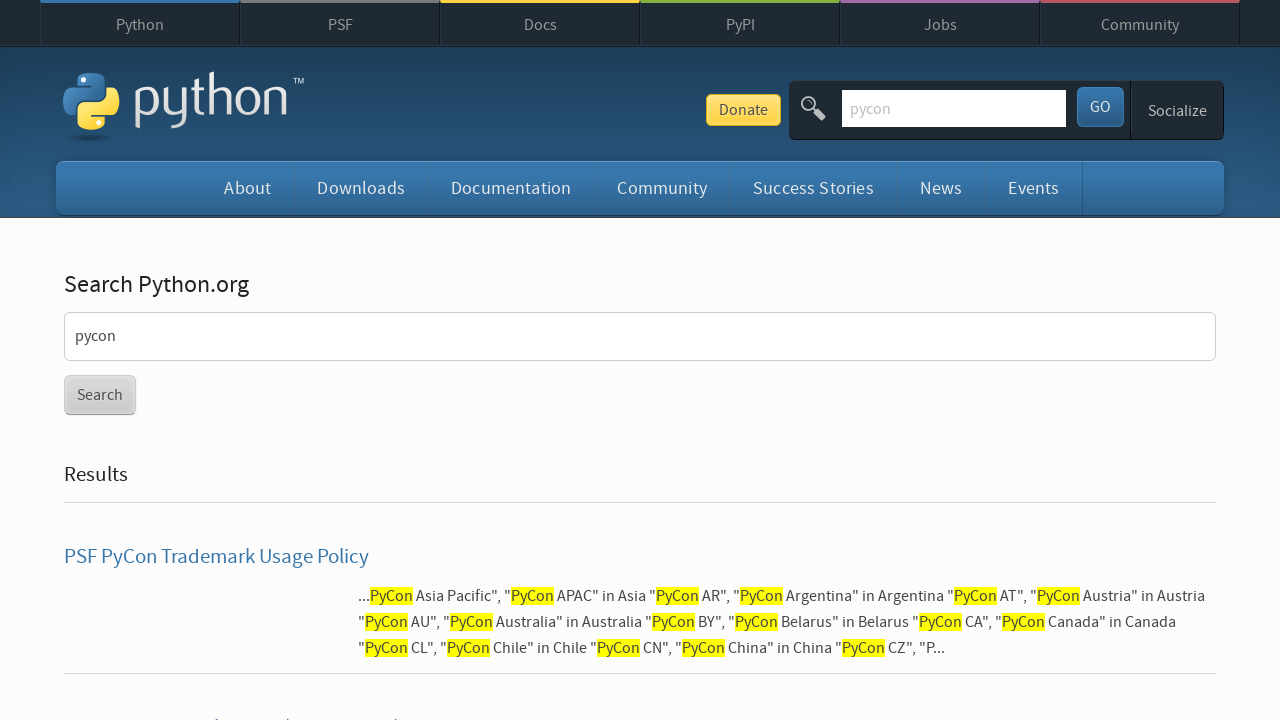